Tests the QSpiders demo application by navigating to the Quick Start menu, selecting the Disabled option, and verifying the enabled/disabled state of form fields (name, email, password).

Starting URL: https://demoapps.qspiders.com/

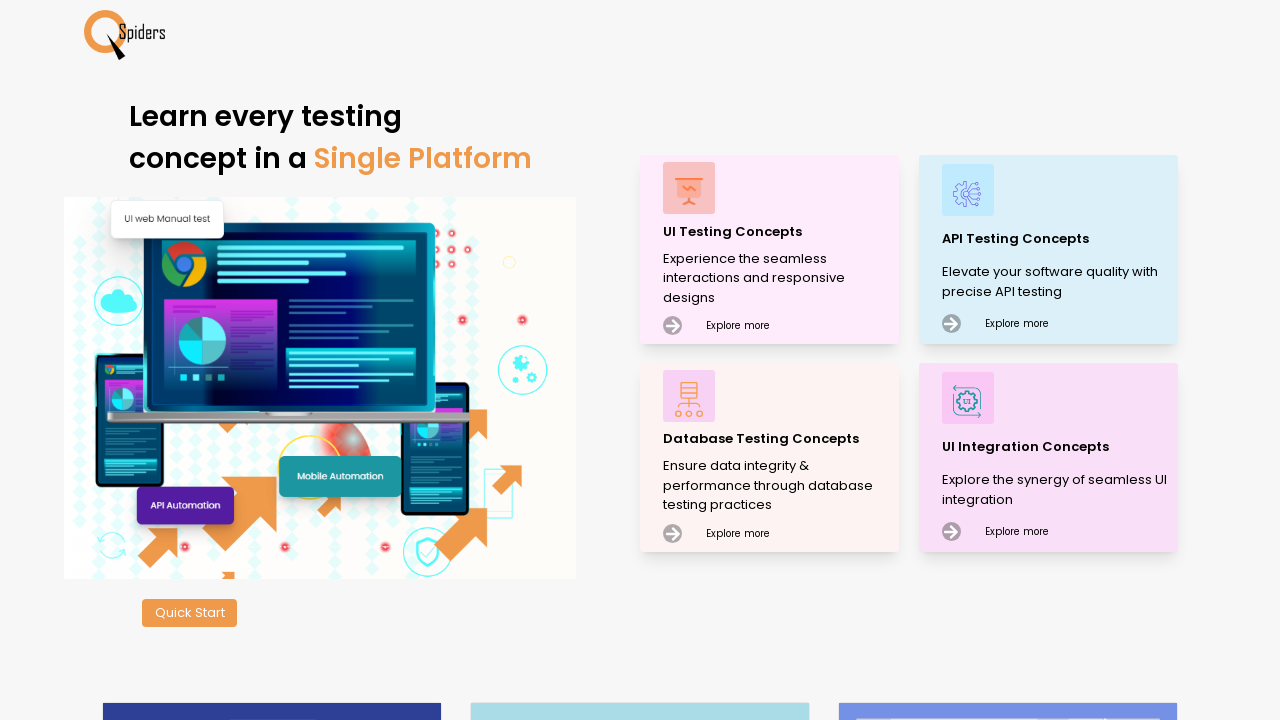

Clicked on Quick Start button at (190, 613) on xpath=//button[text()='Quick Start']
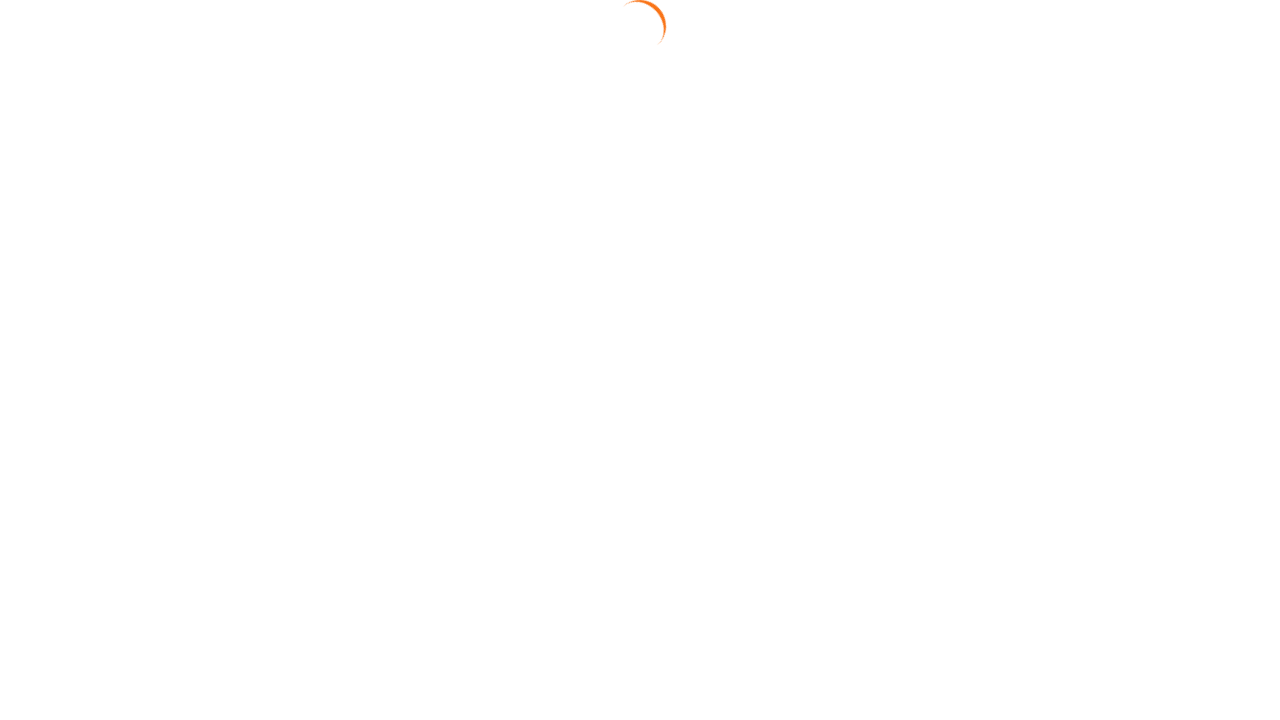

Clicked on Disabled menu option at (1171, 247) on xpath=//li[text()='Disabled']
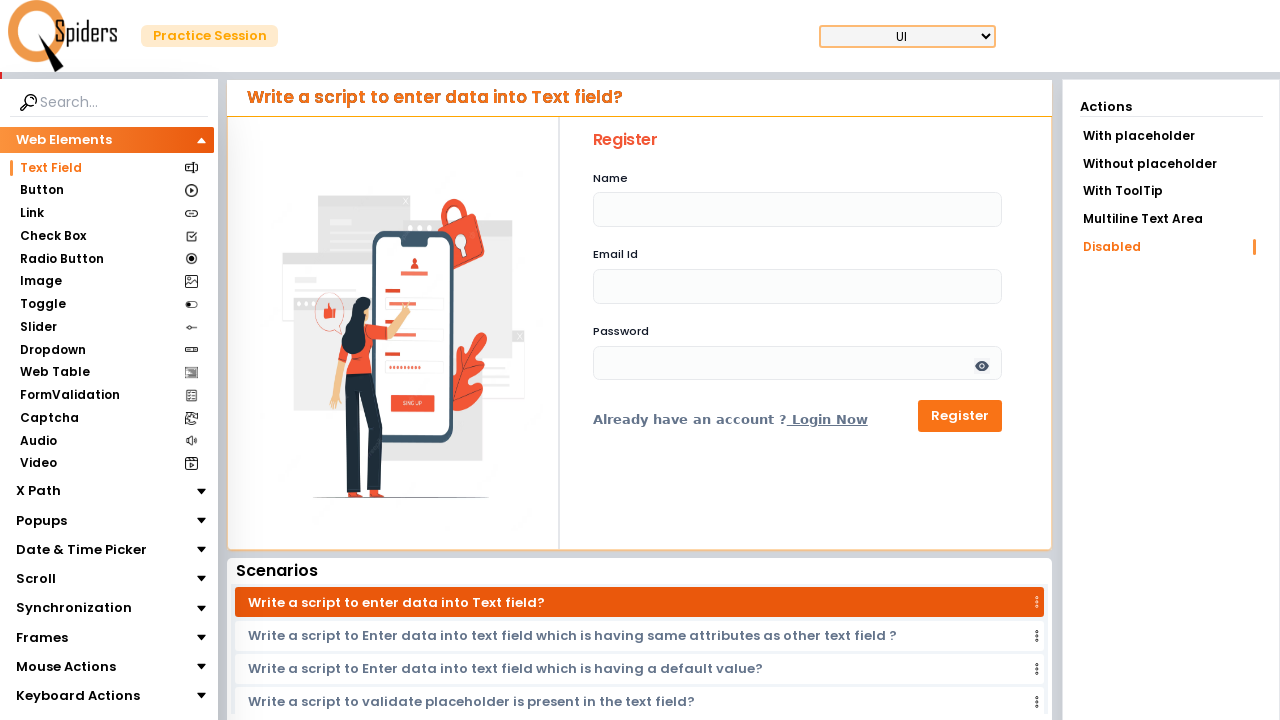

Name field loaded
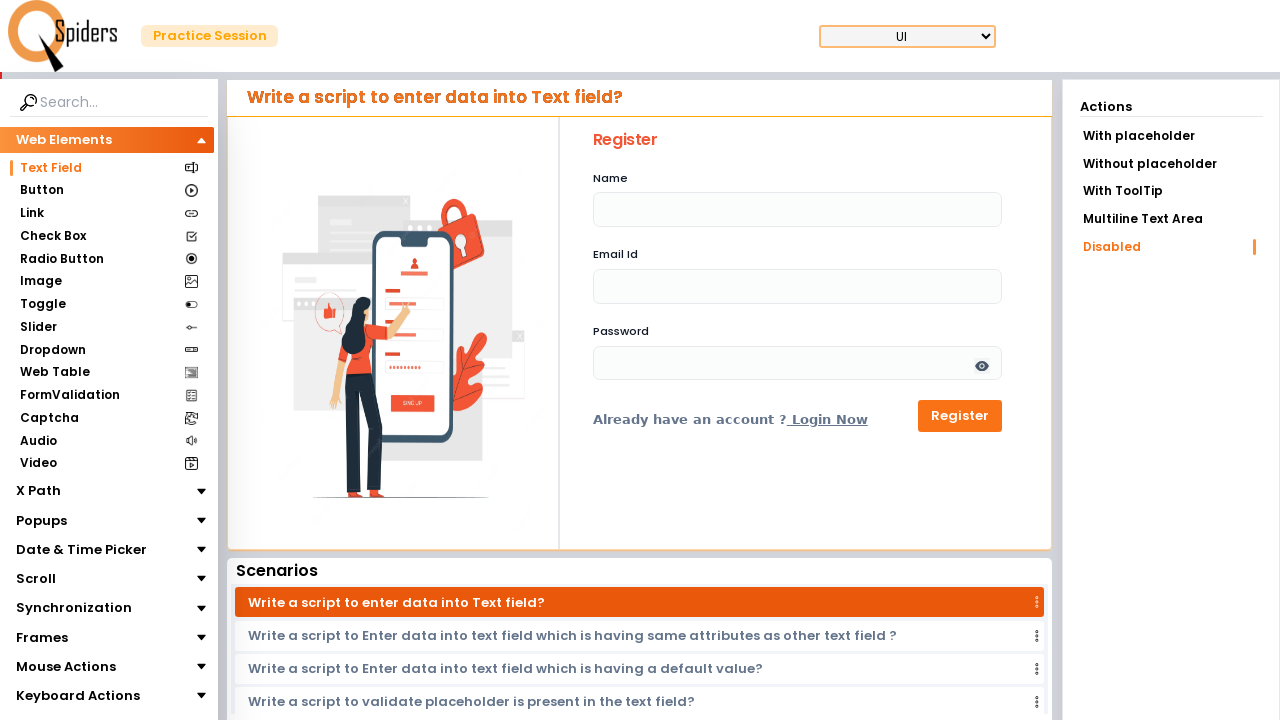

Email field loaded
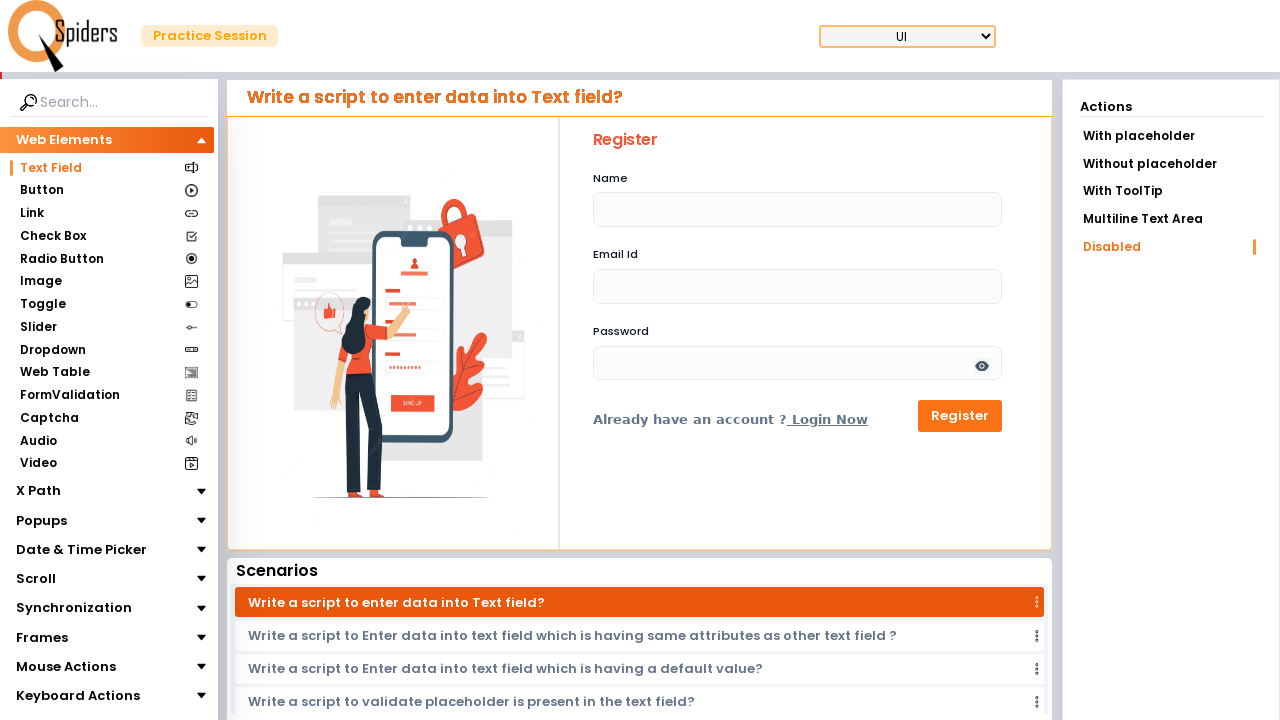

Password field loaded
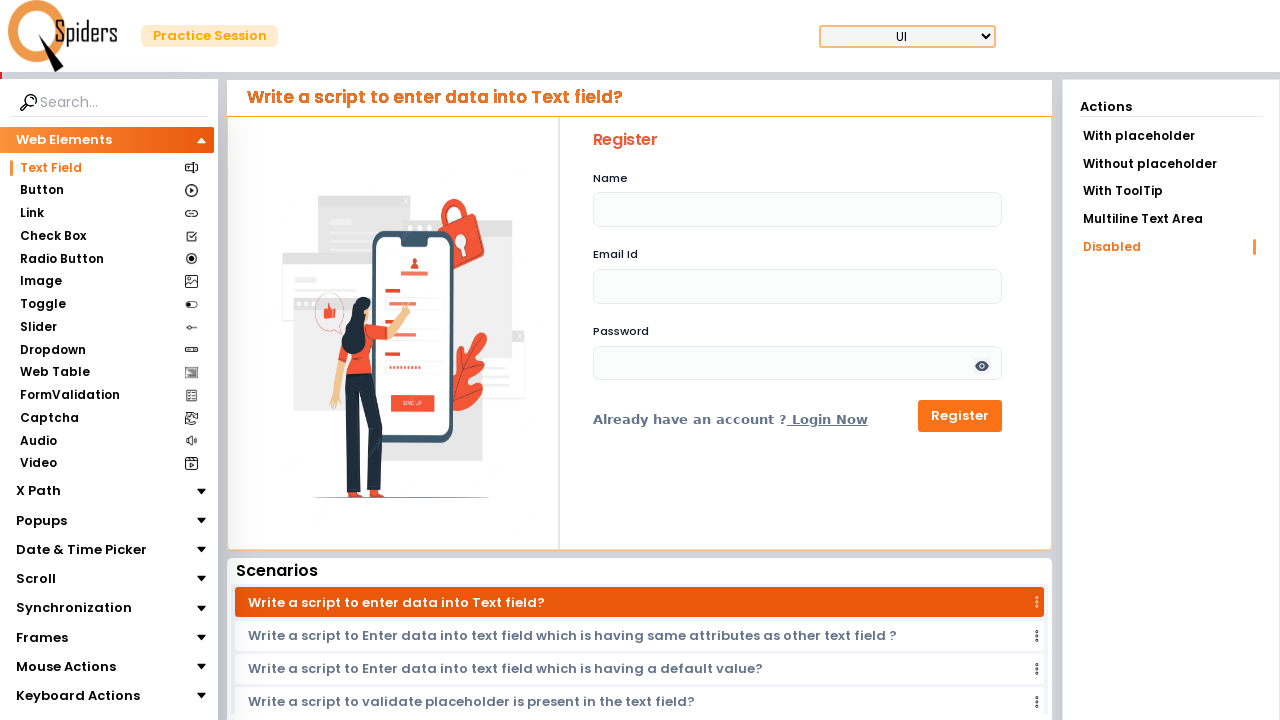

Verified name field is disabled
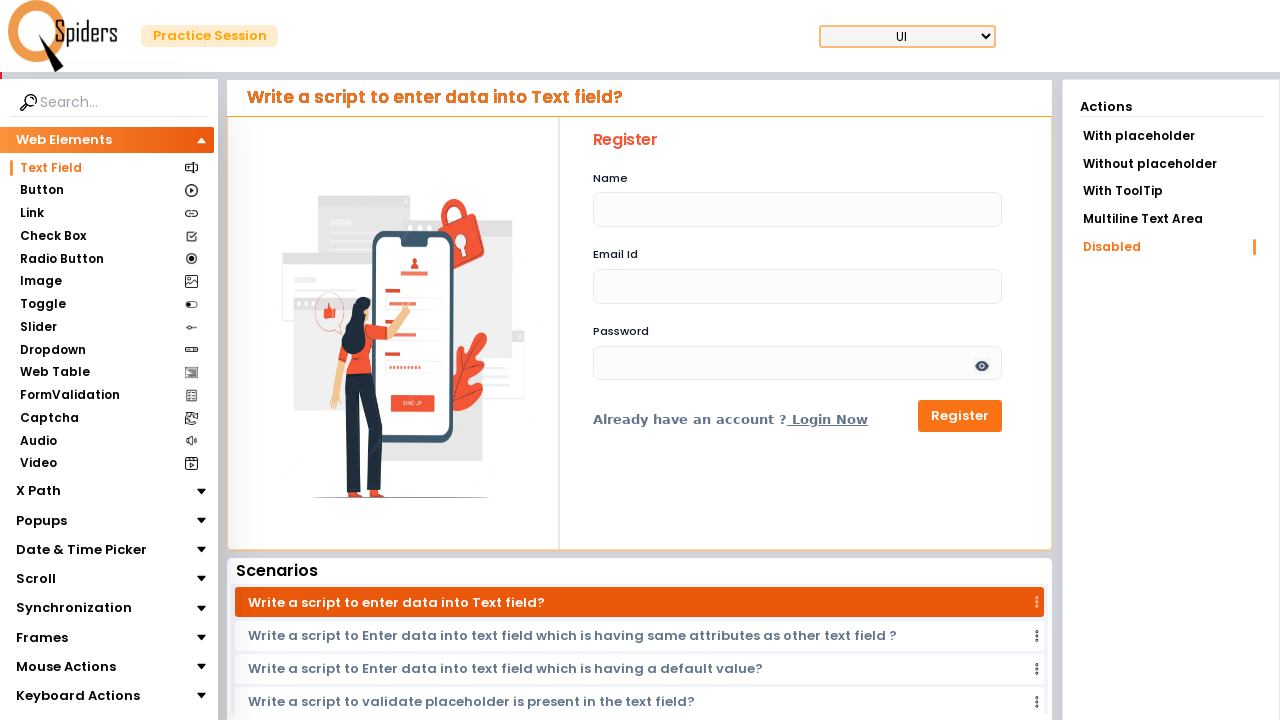

Verified email field is disabled
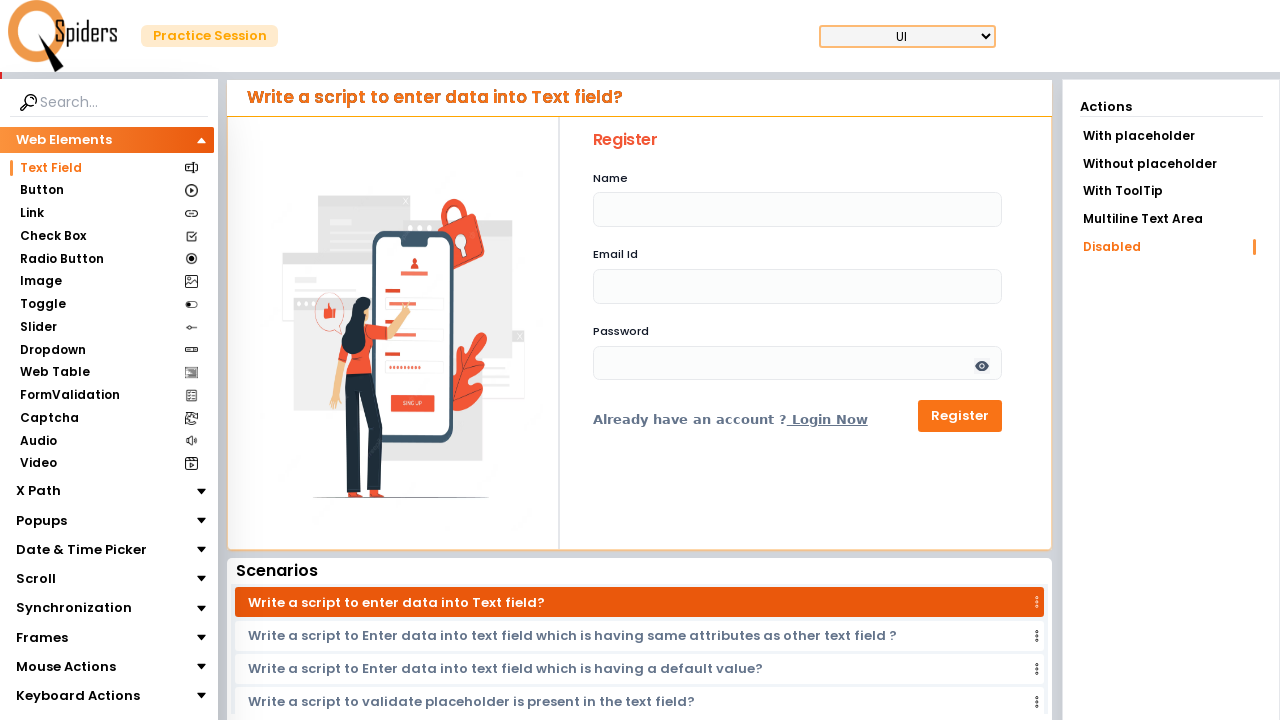

Verified password field is disabled
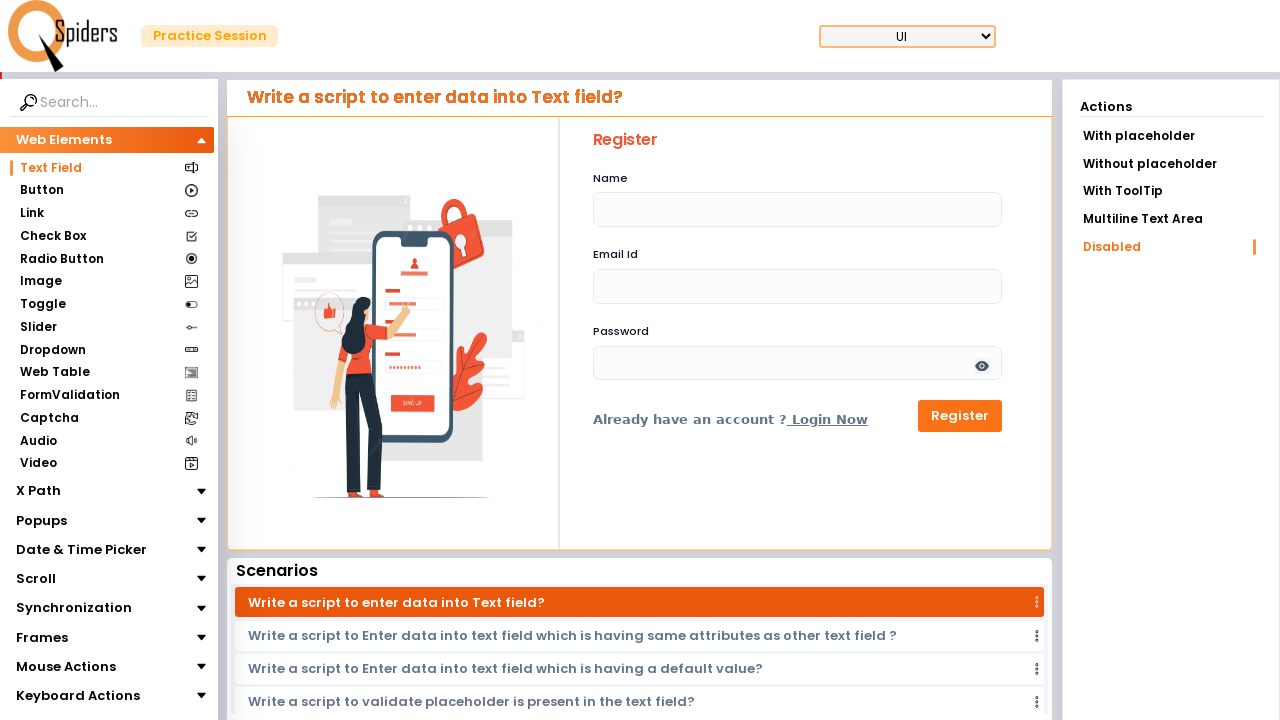

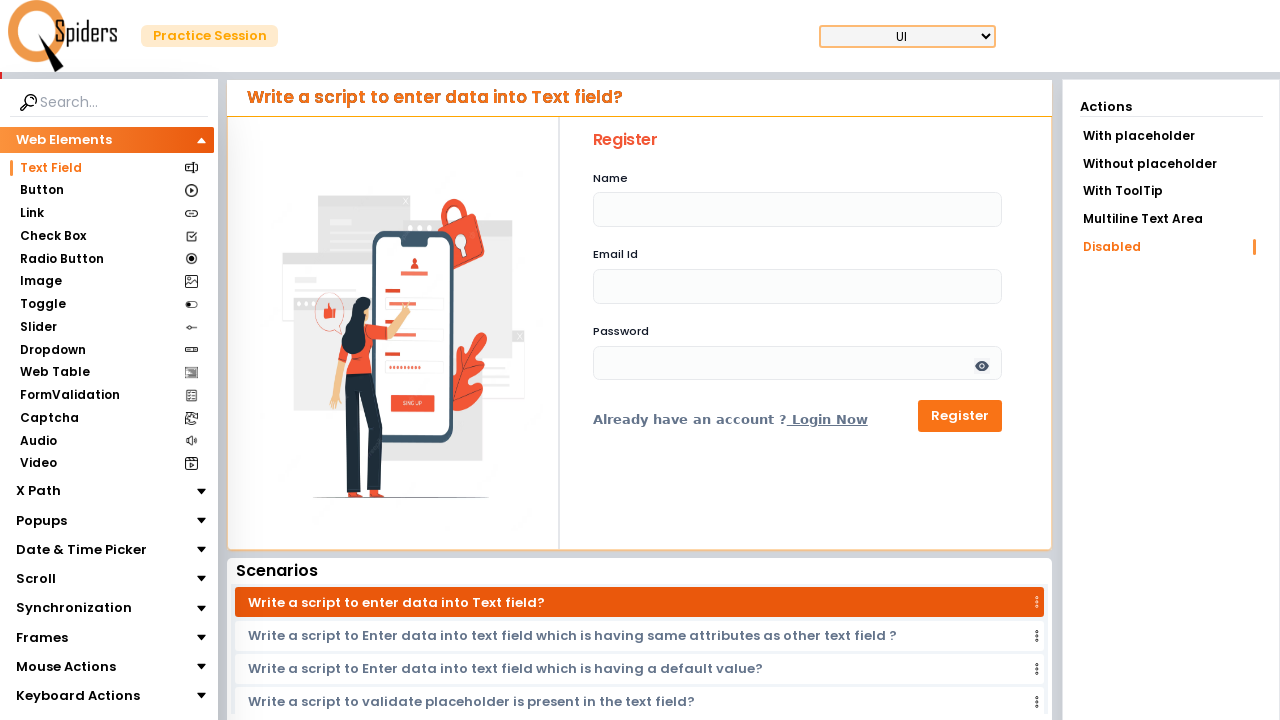